Navigates to a blog page, scrolls to a popup link, clicks it to open a child window, then closes the parent window

Starting URL: http://omayo.blogspot.com/

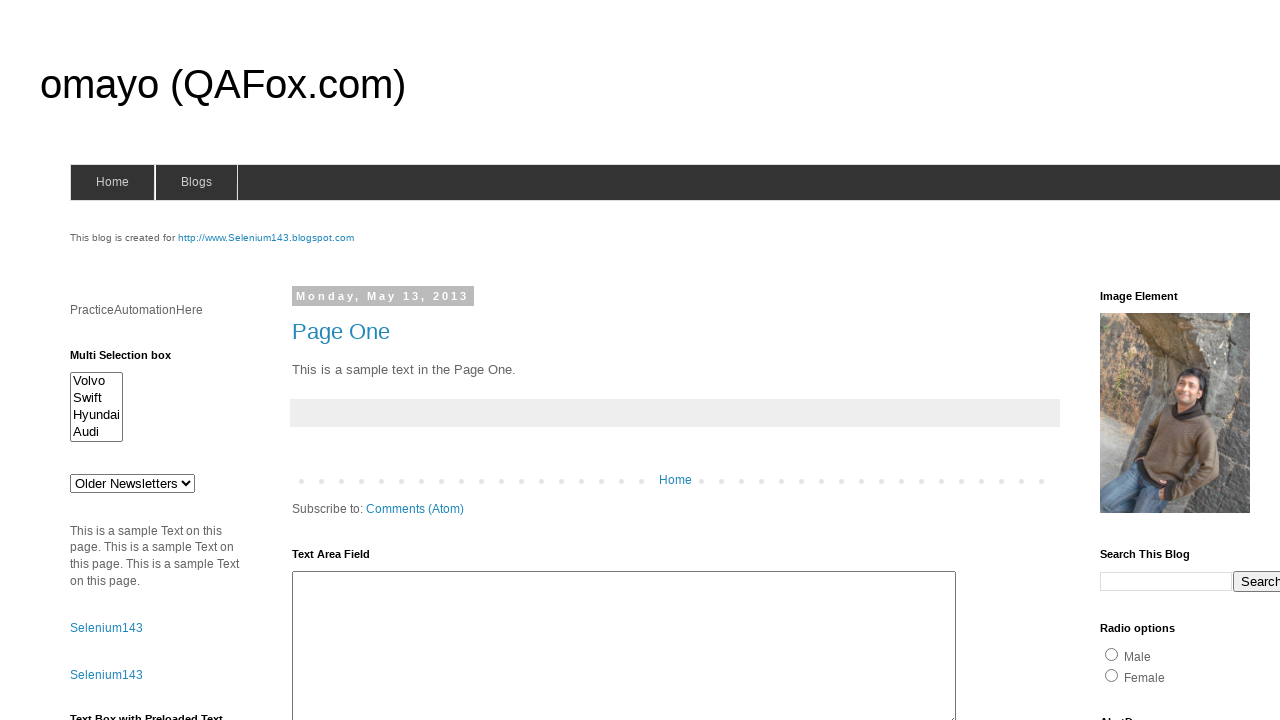

Located popup link element with text 'Open a popup window'
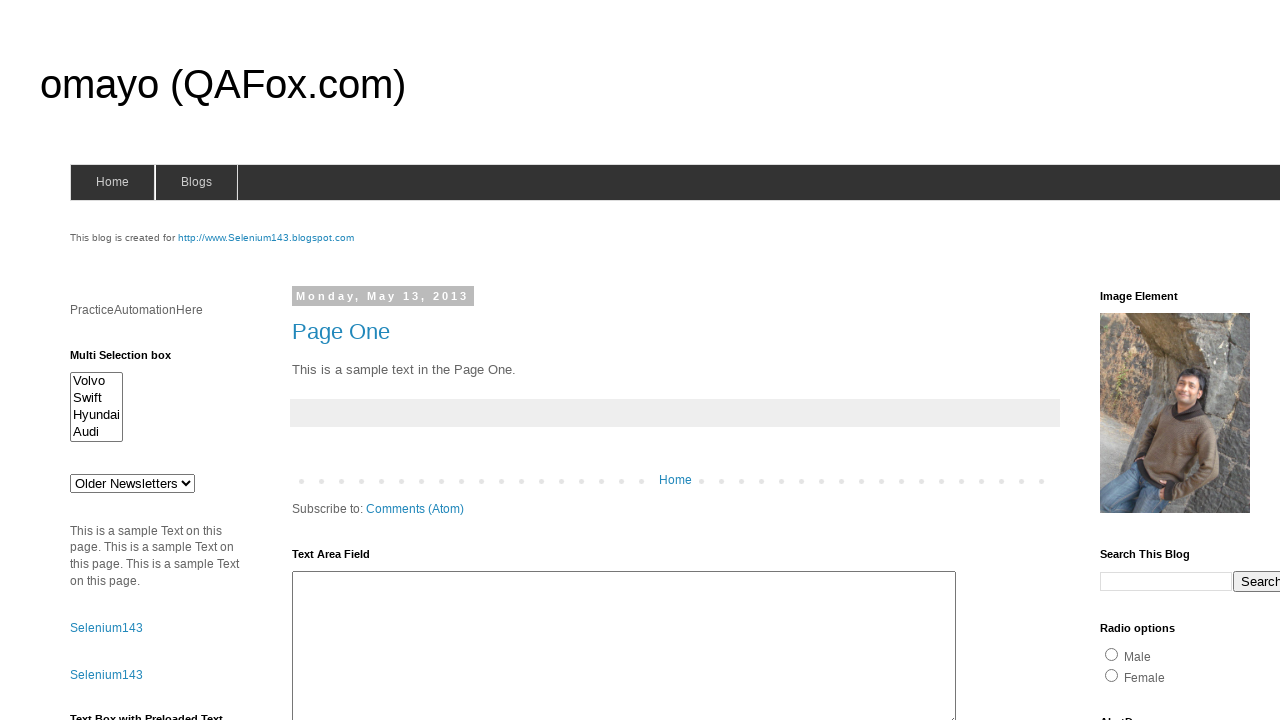

Scrolled popup link into view
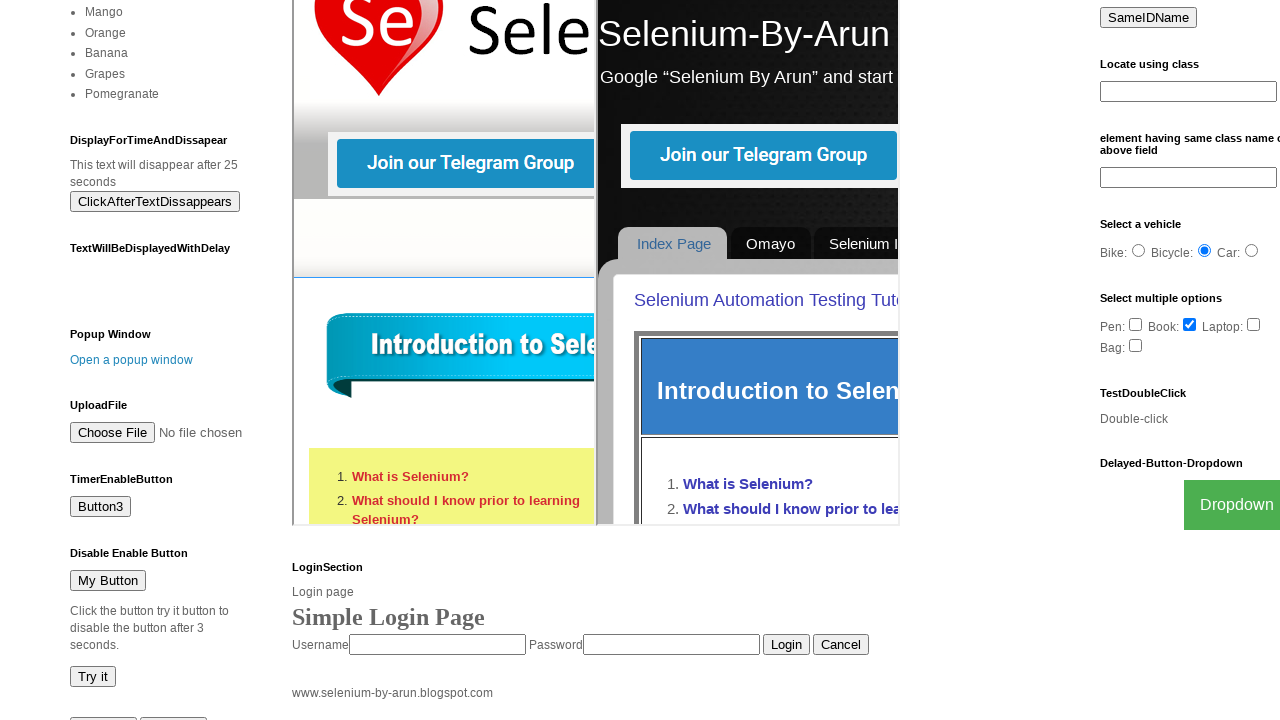

Clicked popup link to open child window at (132, 360) on a:has-text('Open a popup window')
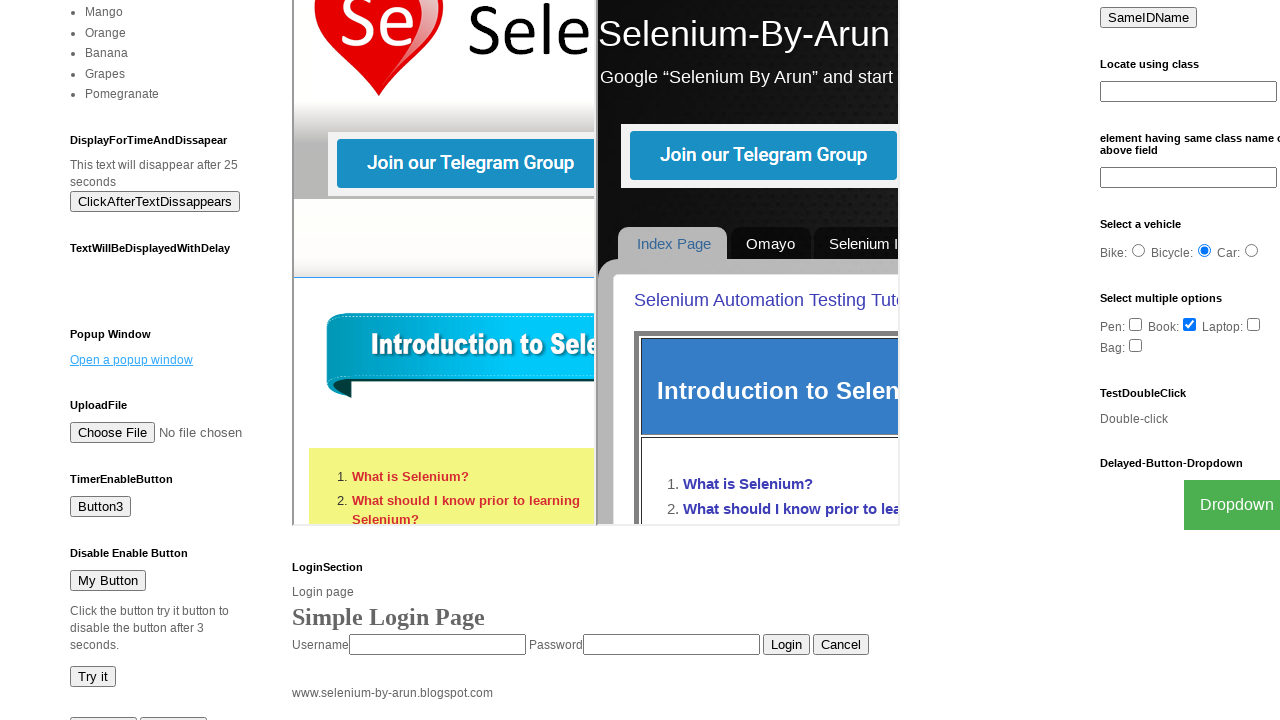

Waited 2 seconds for popup window to open
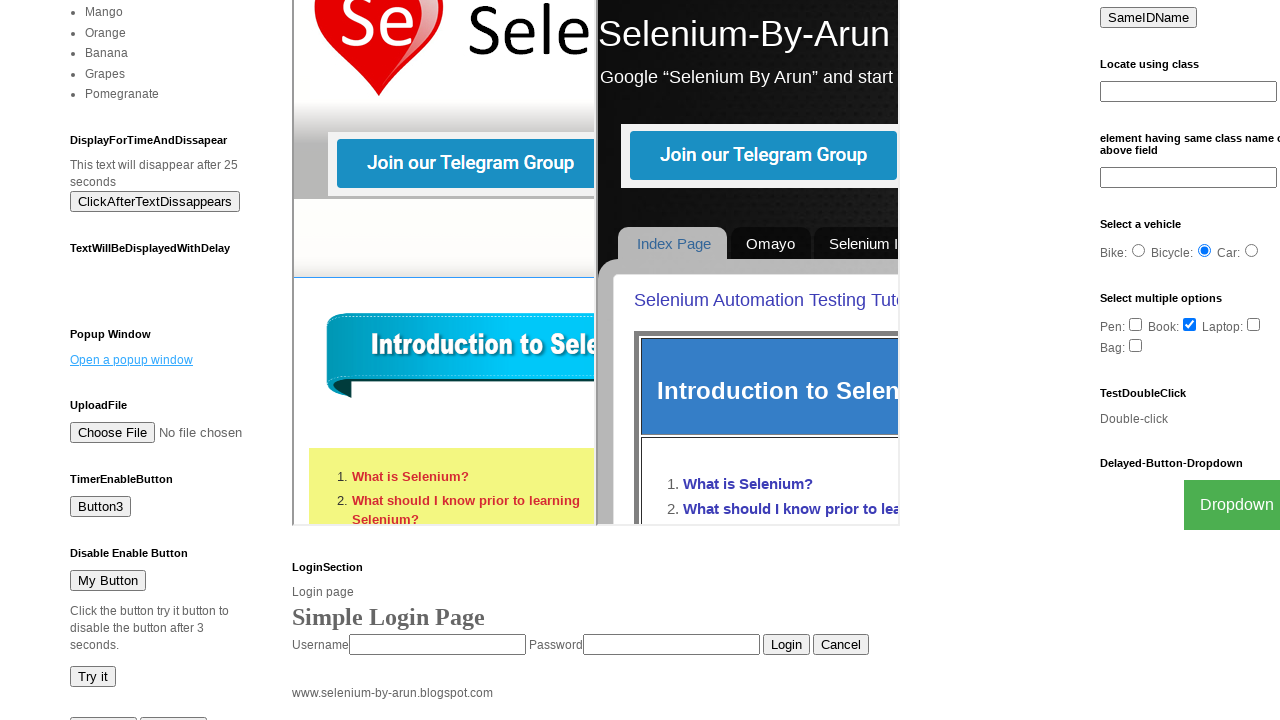

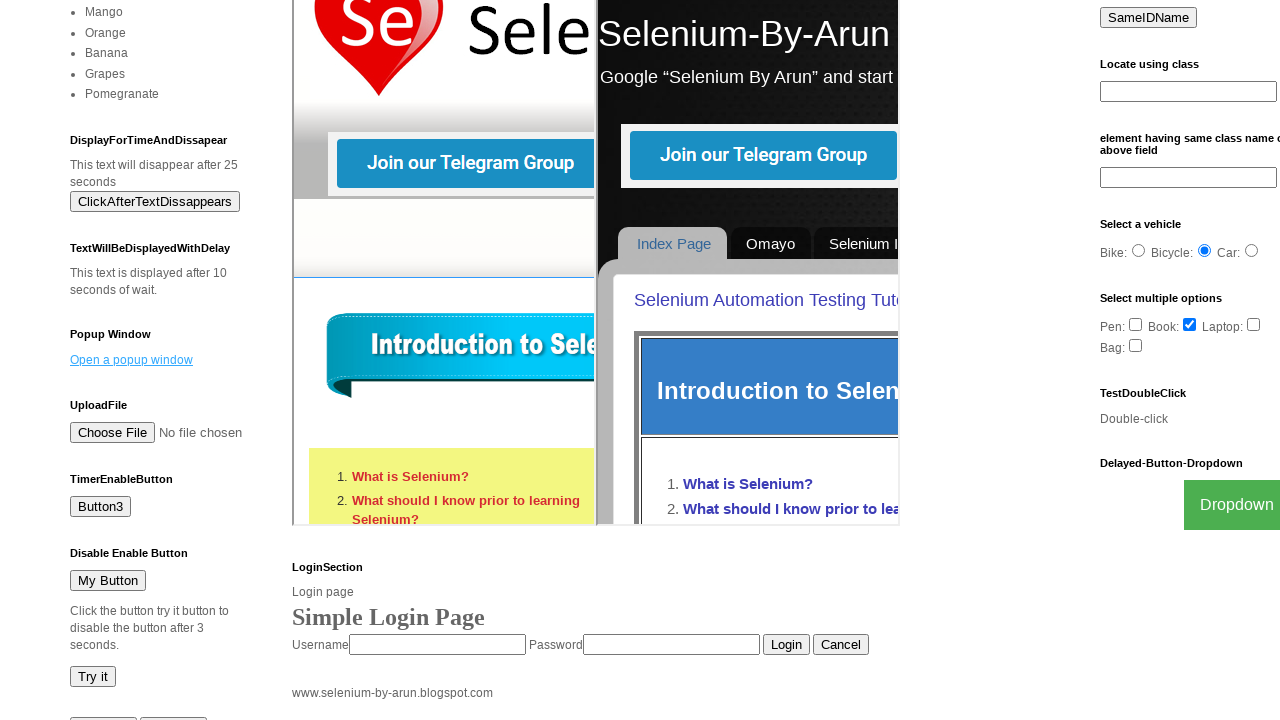